Tests slider interaction on the jQuery UI demo page by moving the slider handle horizontally using mouse actions

Starting URL: https://jqueryui.com/slider/

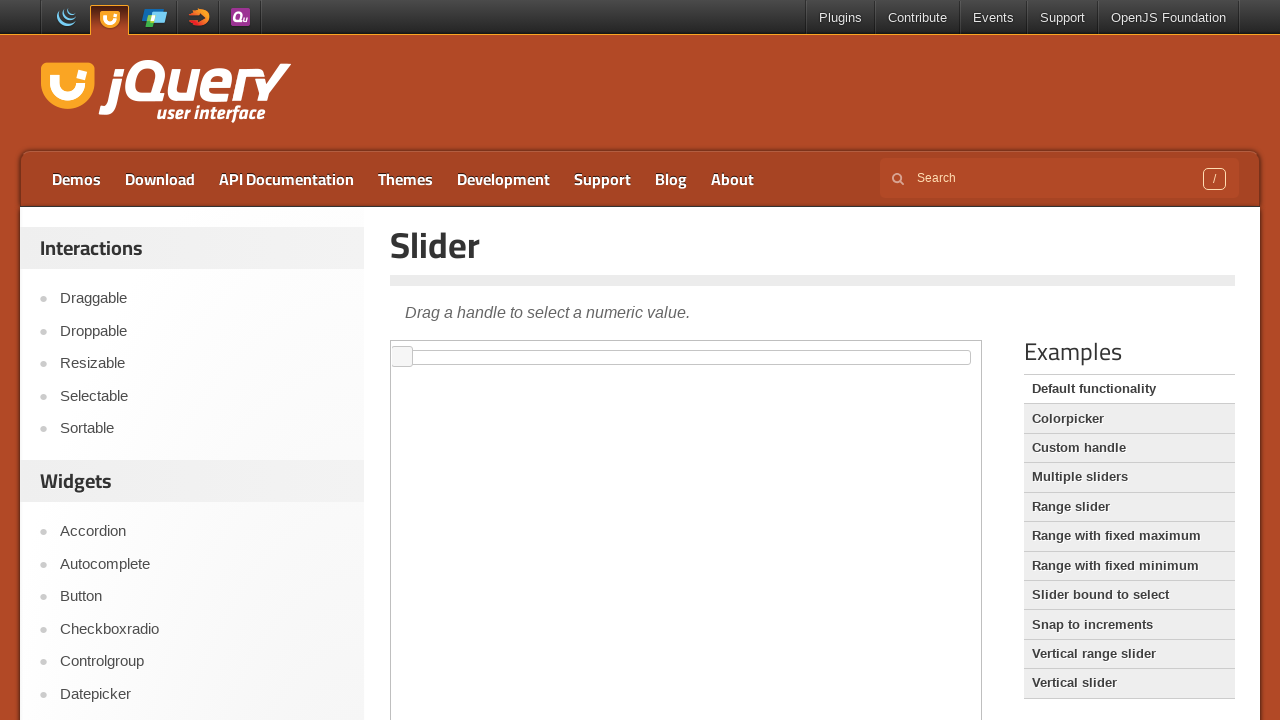

Located iframe.demo-frame containing the slider demo
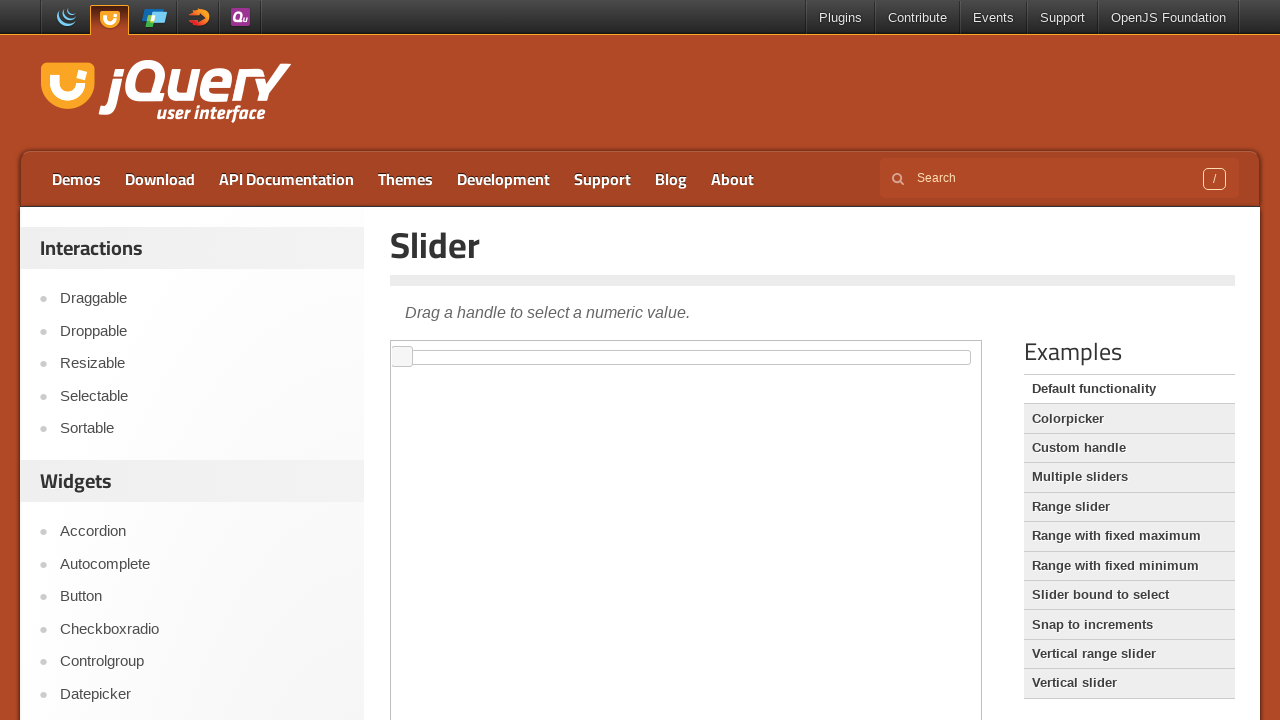

Located slider handle element with class .ui-slider-handle
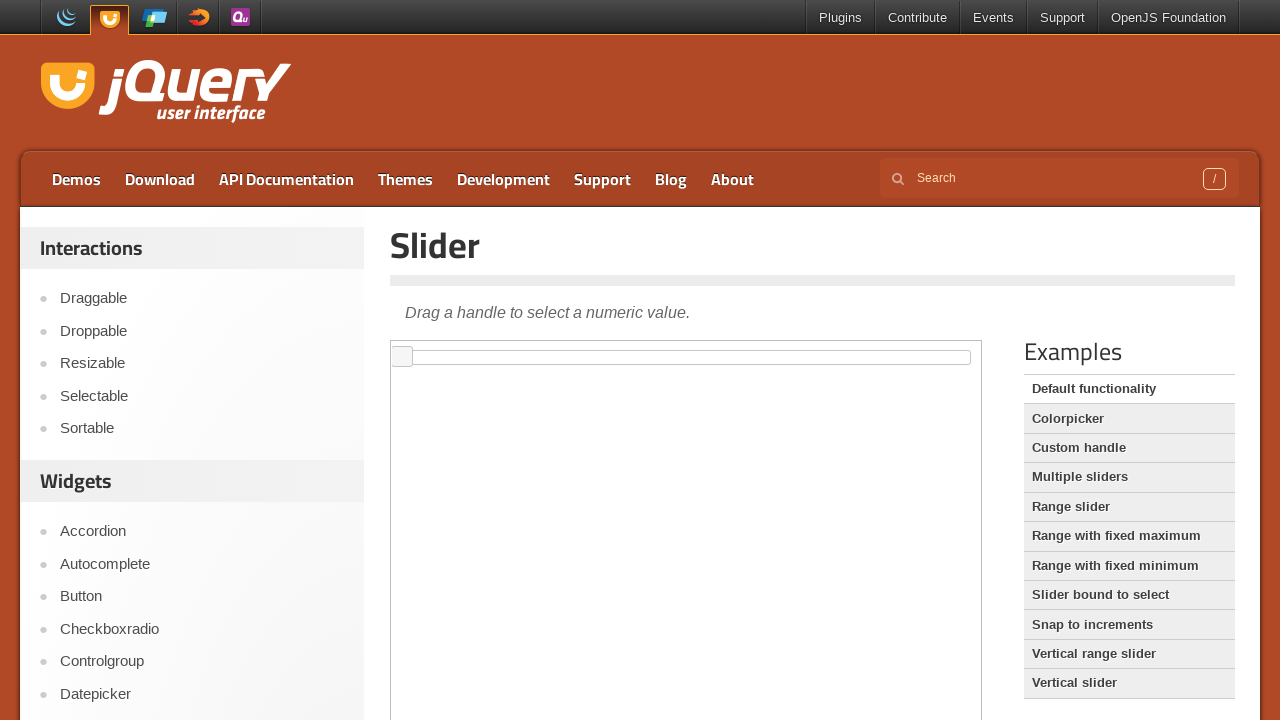

Slider handle became visible
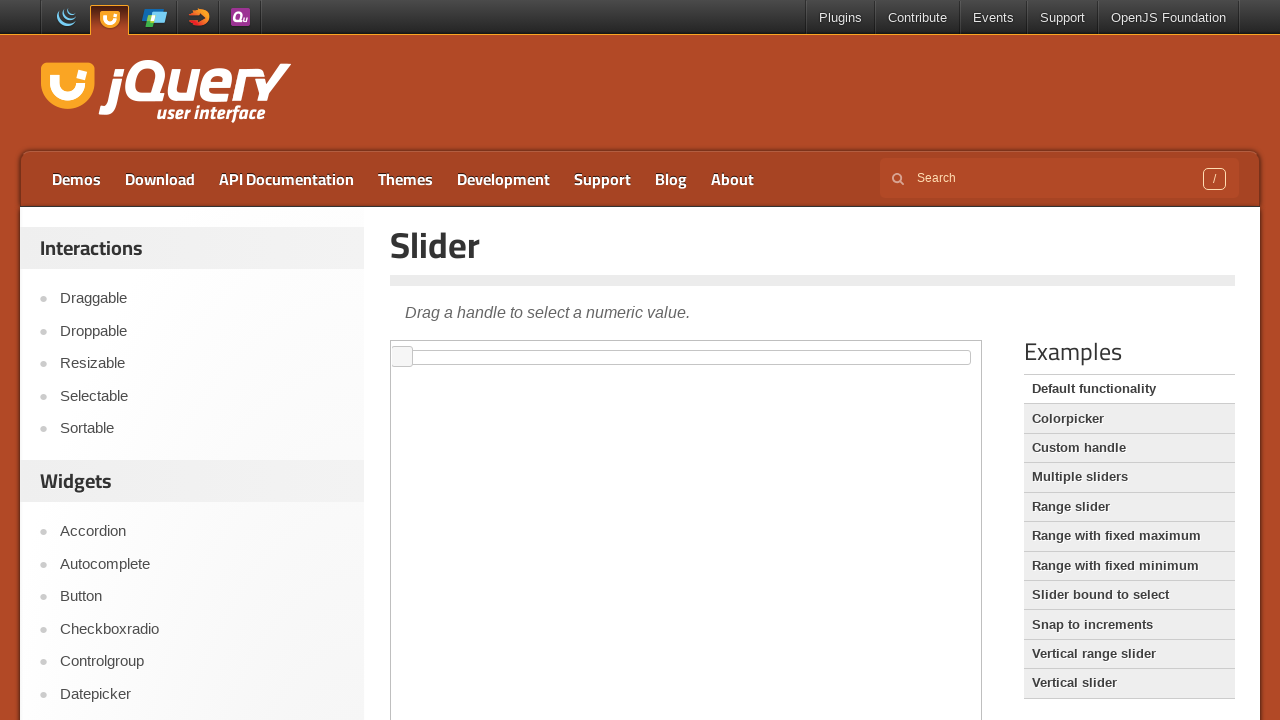

Located slider track element with id #slider
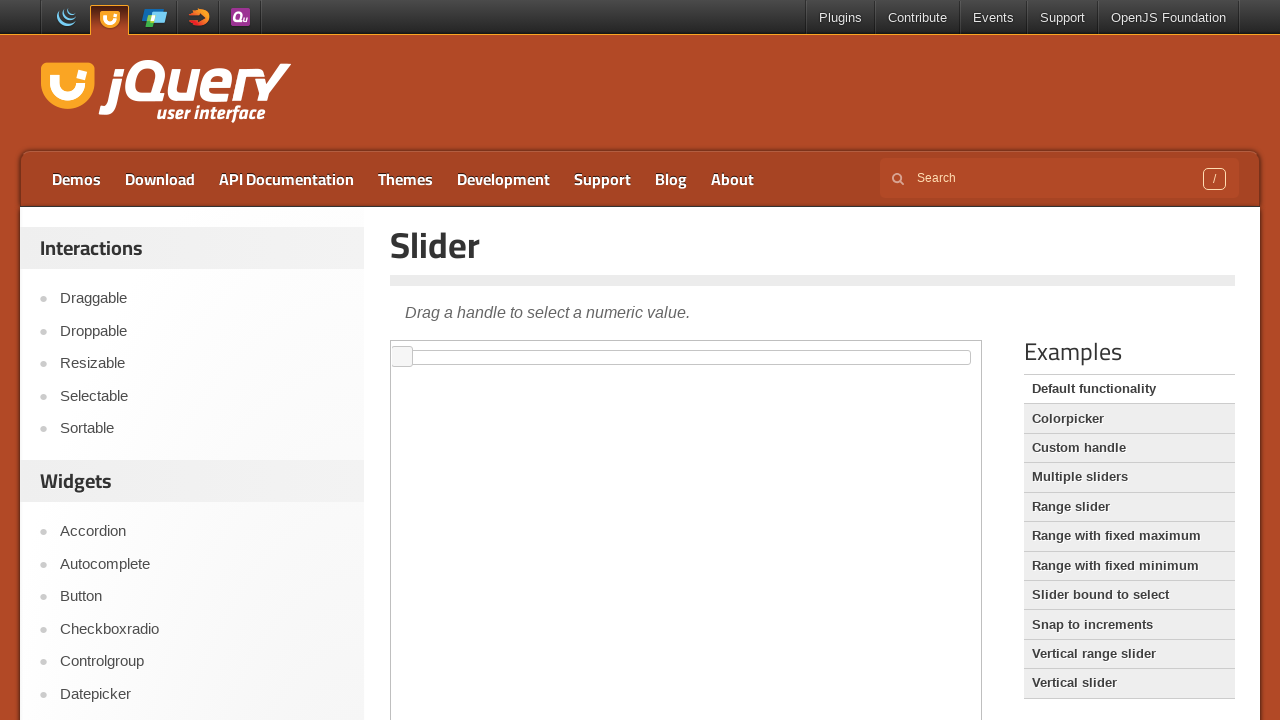

Dragged slider handle horizontally to position x=150, y=10 at (551, 361)
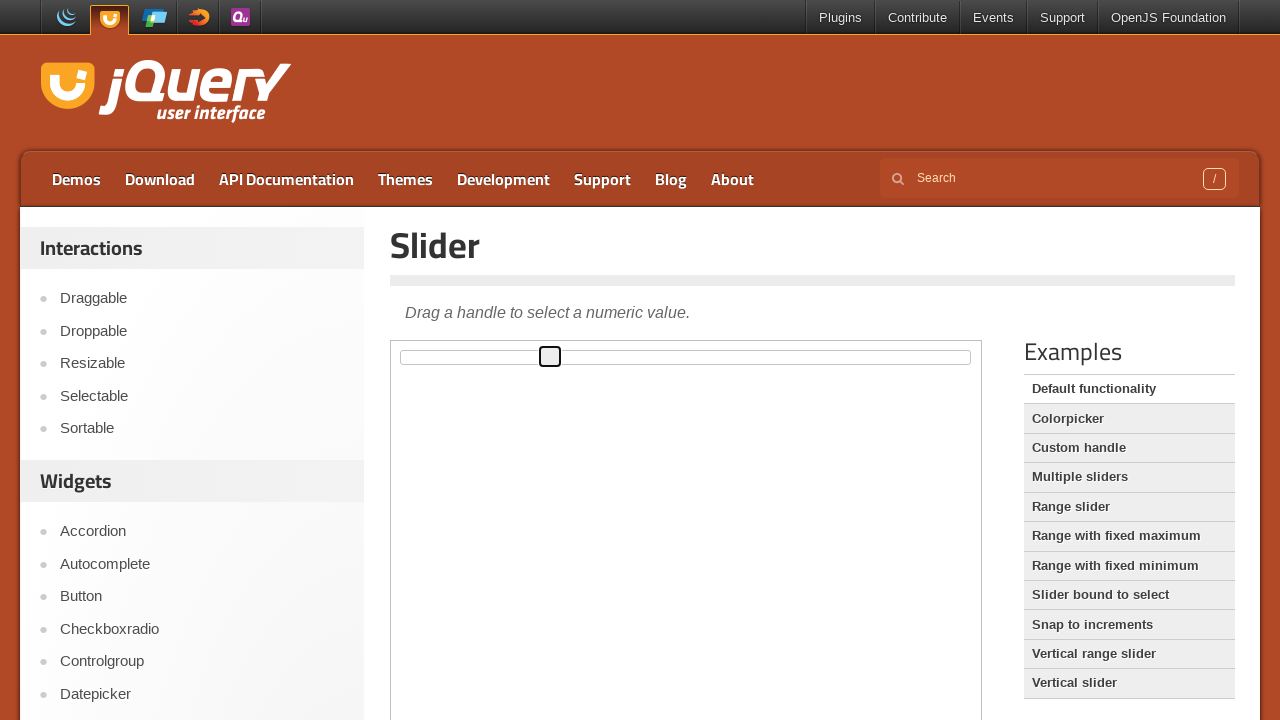

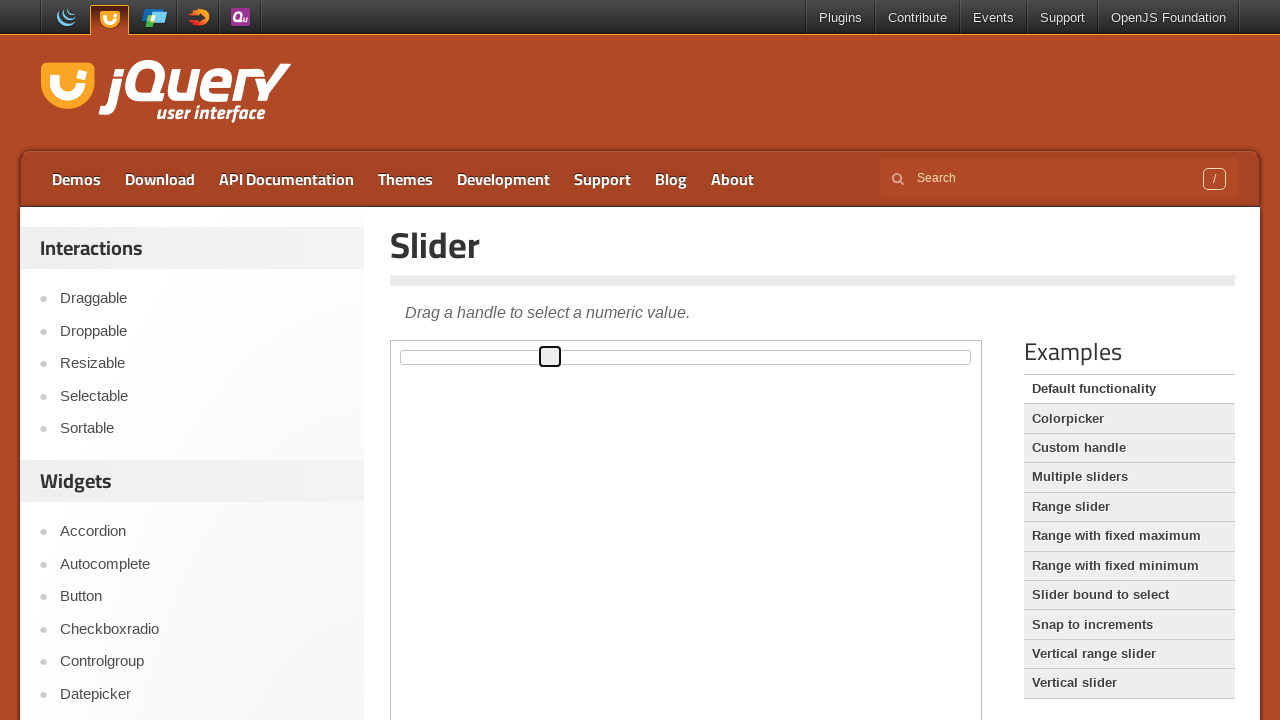